Tests XPath sibling traversal by navigating to an automation practice page and locating a button element using following-sibling axis to retrieve its text content.

Starting URL: https://rahulshettyacademy.com/AutomationPractice/

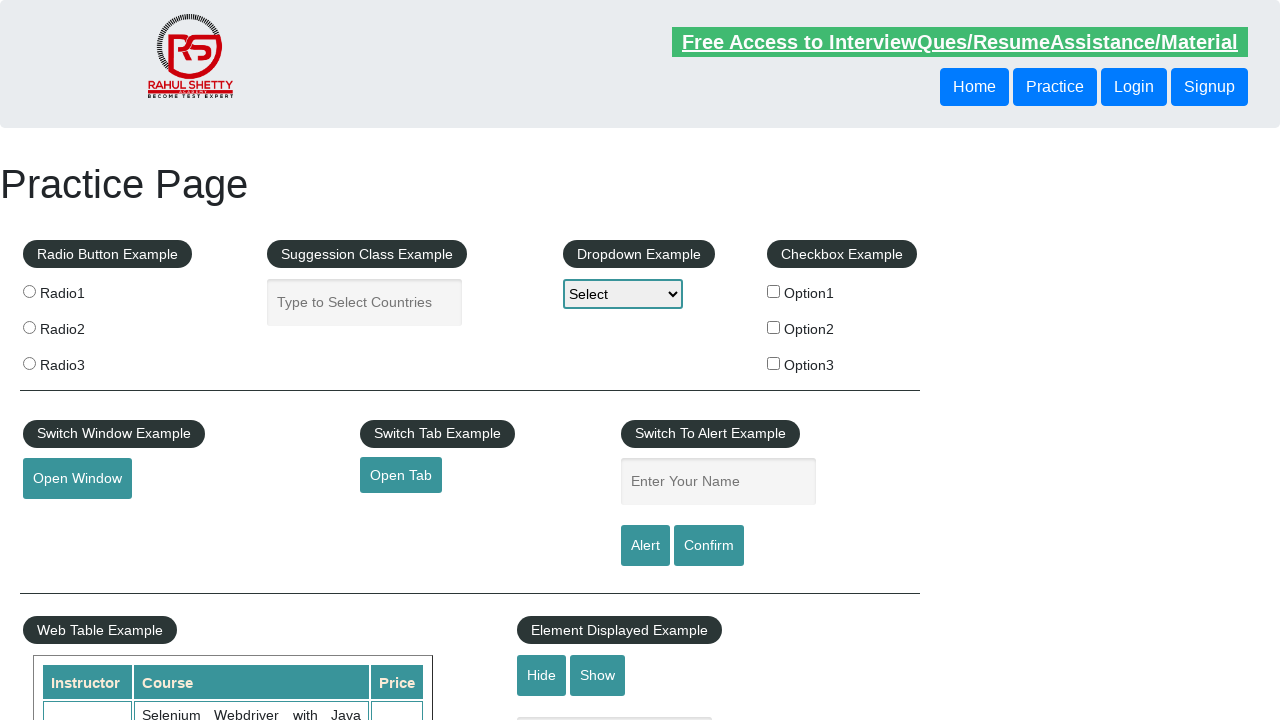

Waited for header button to be present
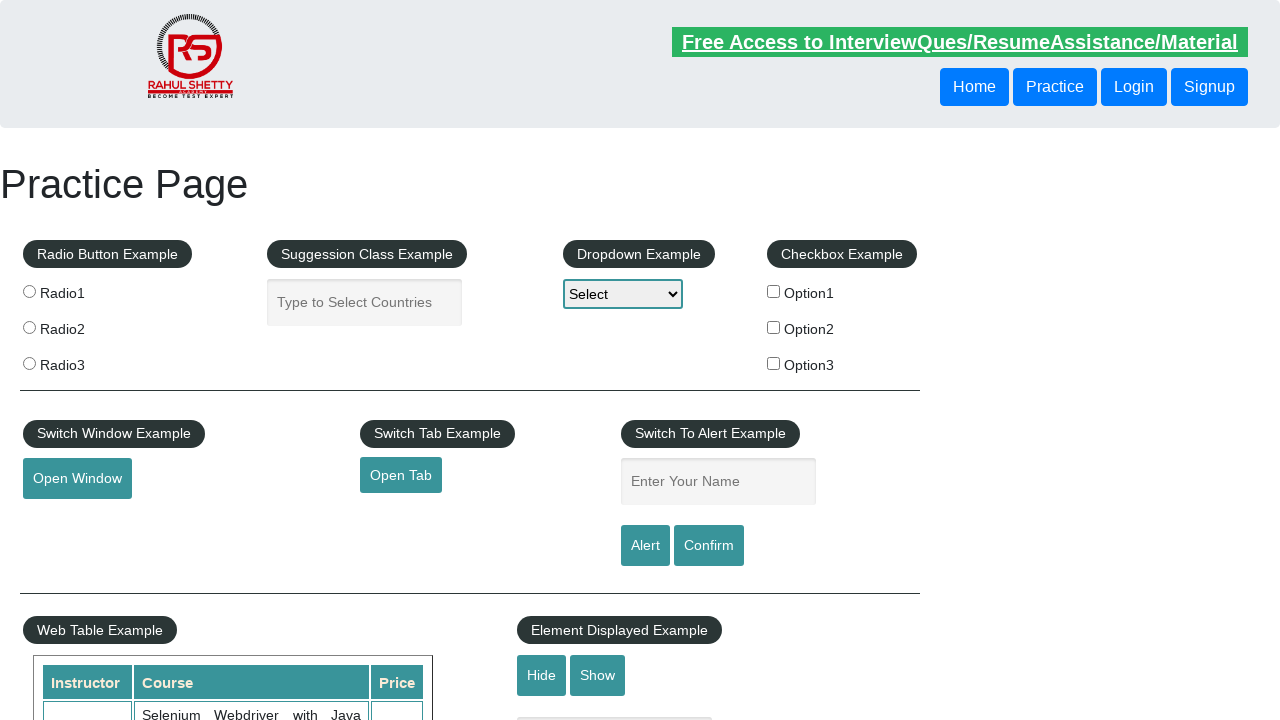

Located sibling button using XPath following-sibling axis
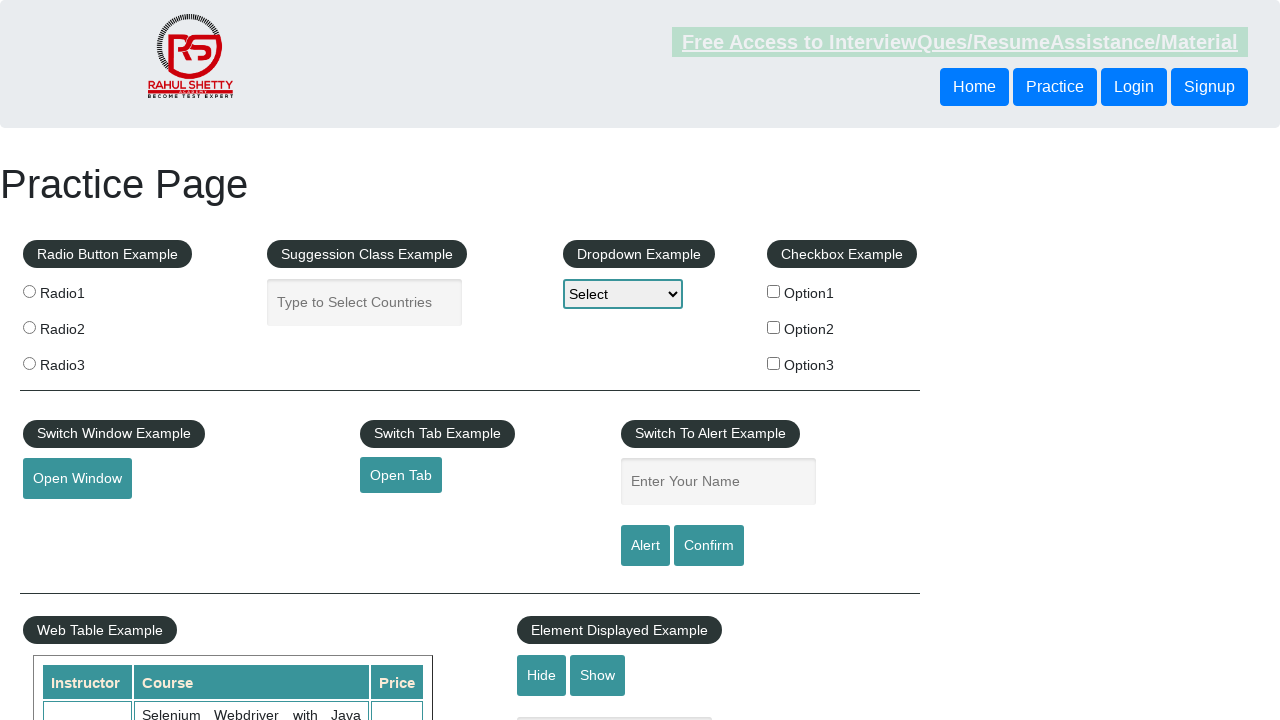

Retrieved sibling button text content: 'Login'
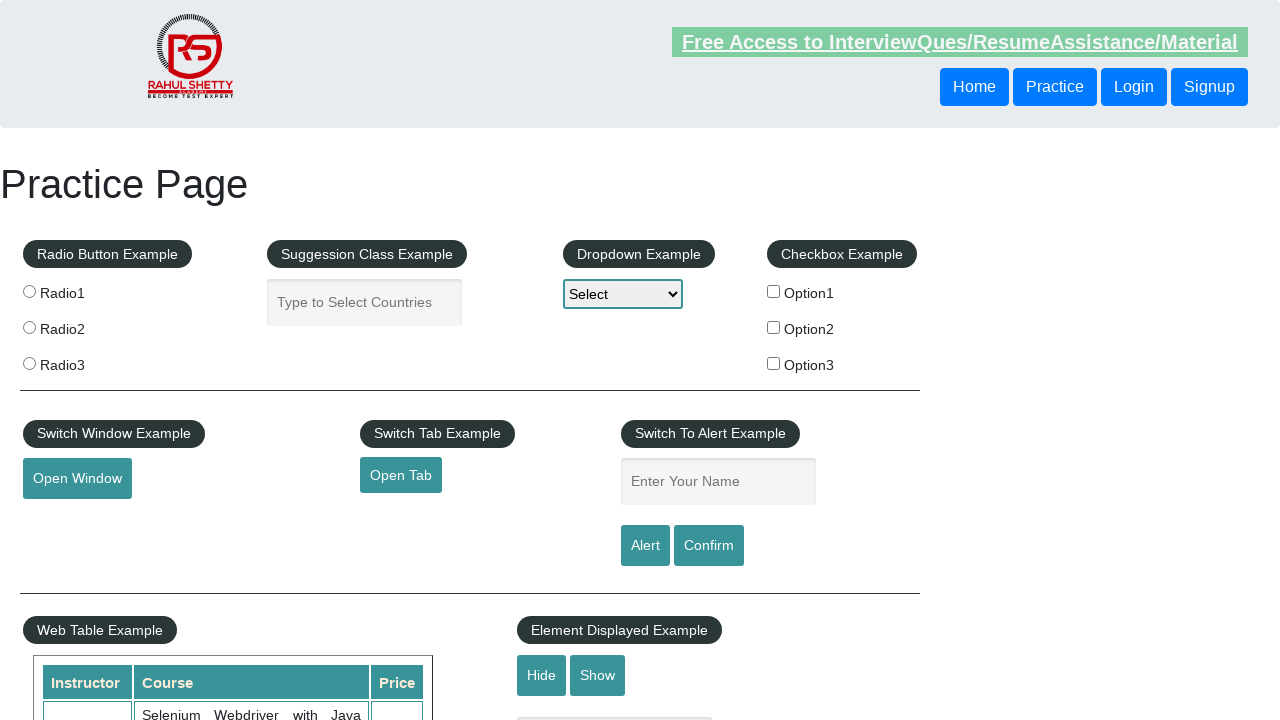

Verified sibling button is visible
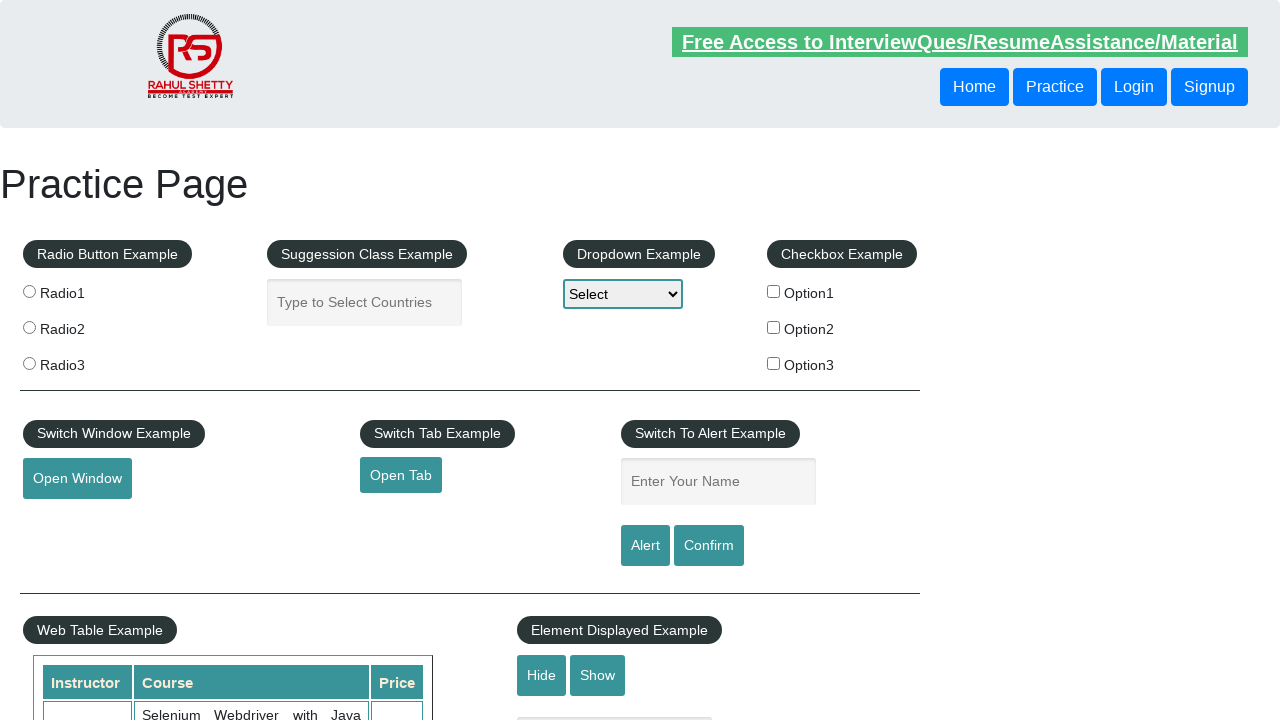

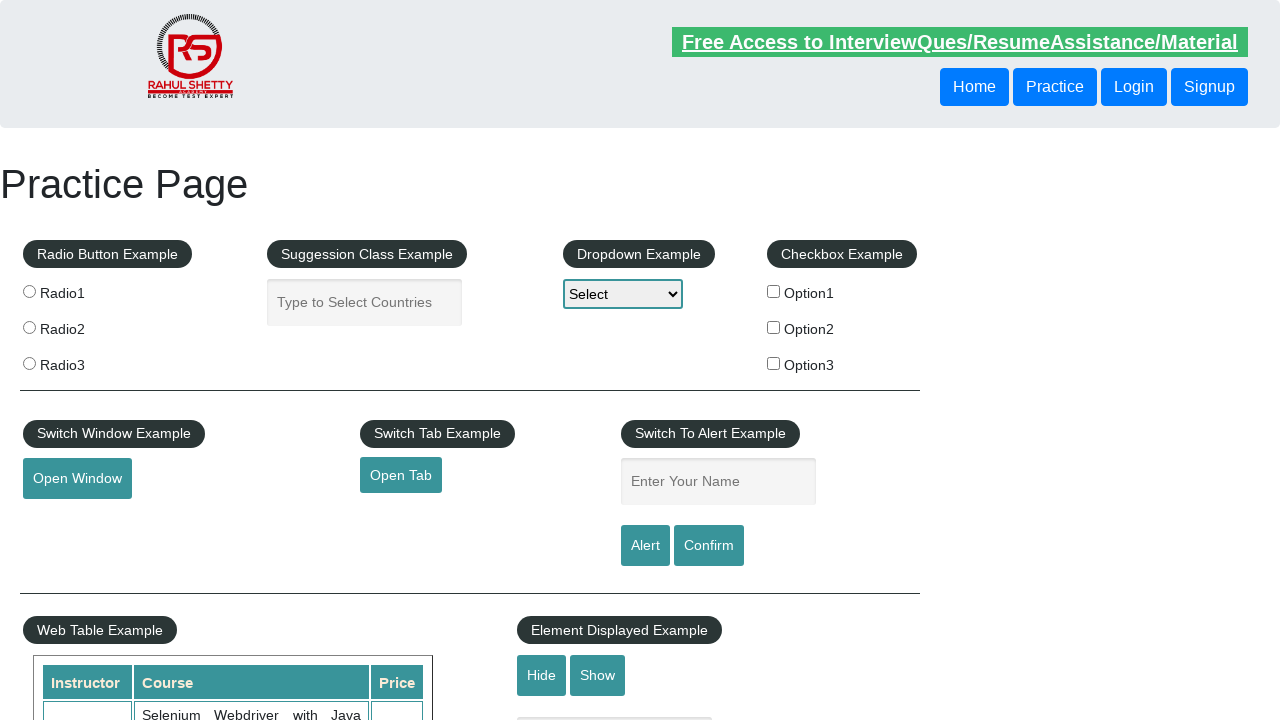